Tests responsive design on Tablet viewport (768x1024)

Starting URL: https://www.example.com

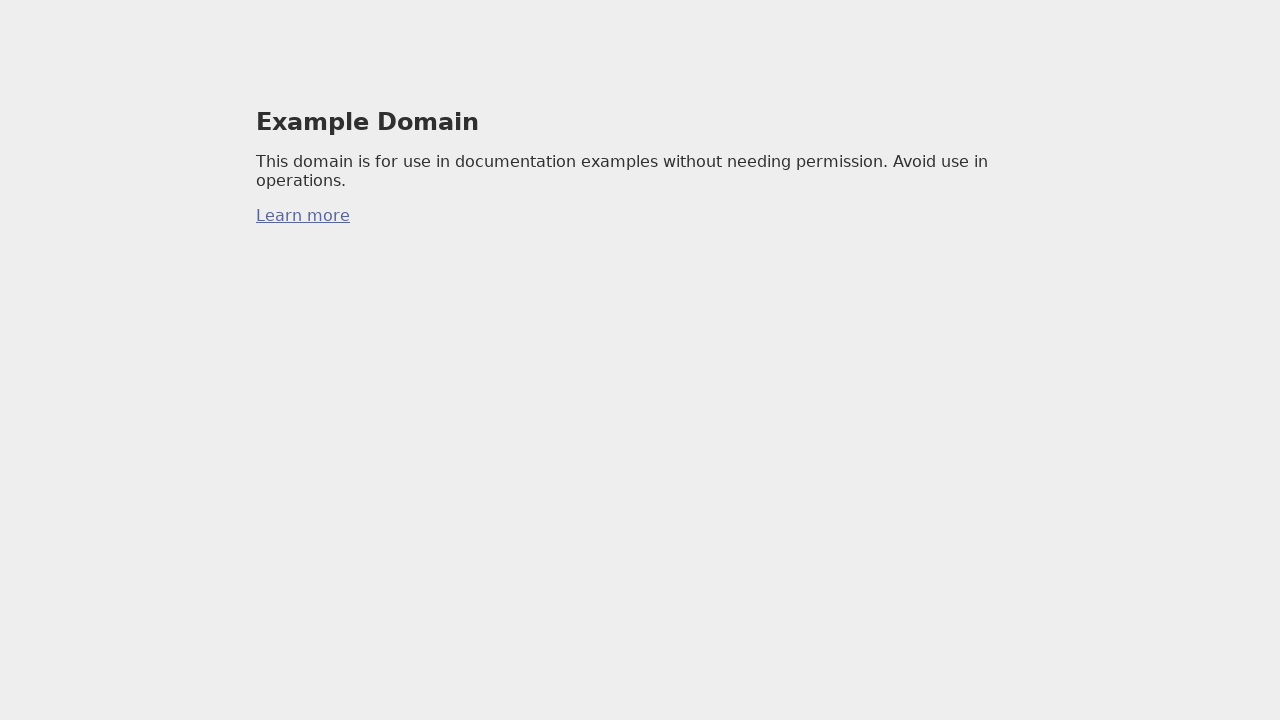

Set viewport to tablet size (768x1024)
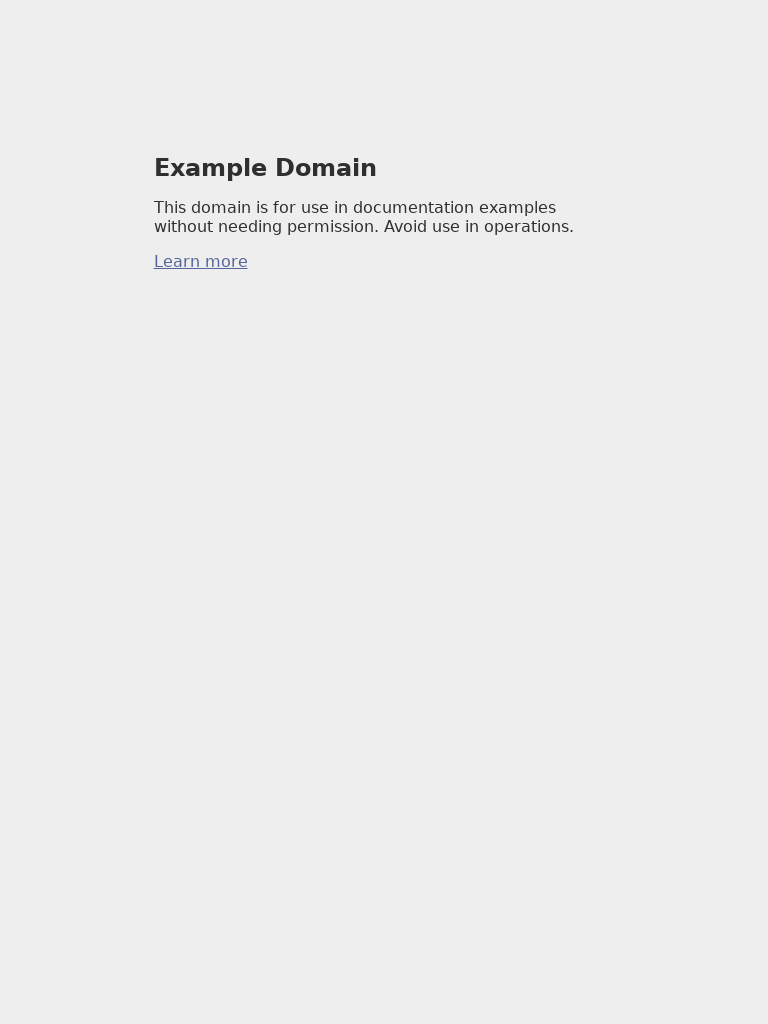

Reloaded page to test responsive design on tablet viewport
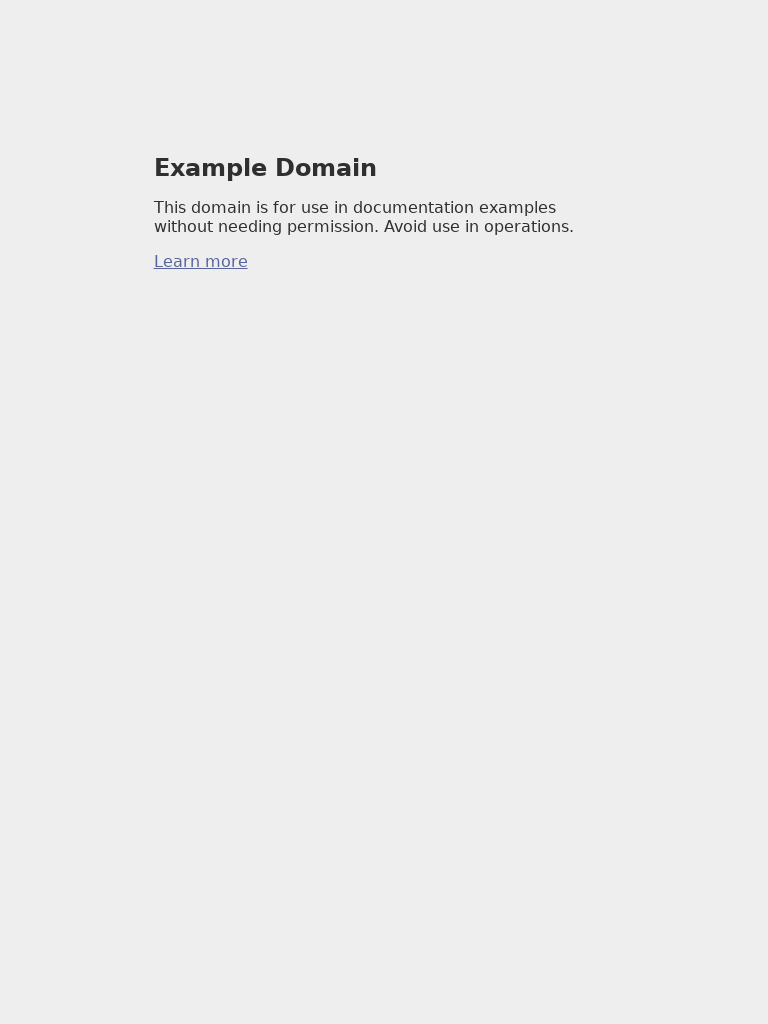

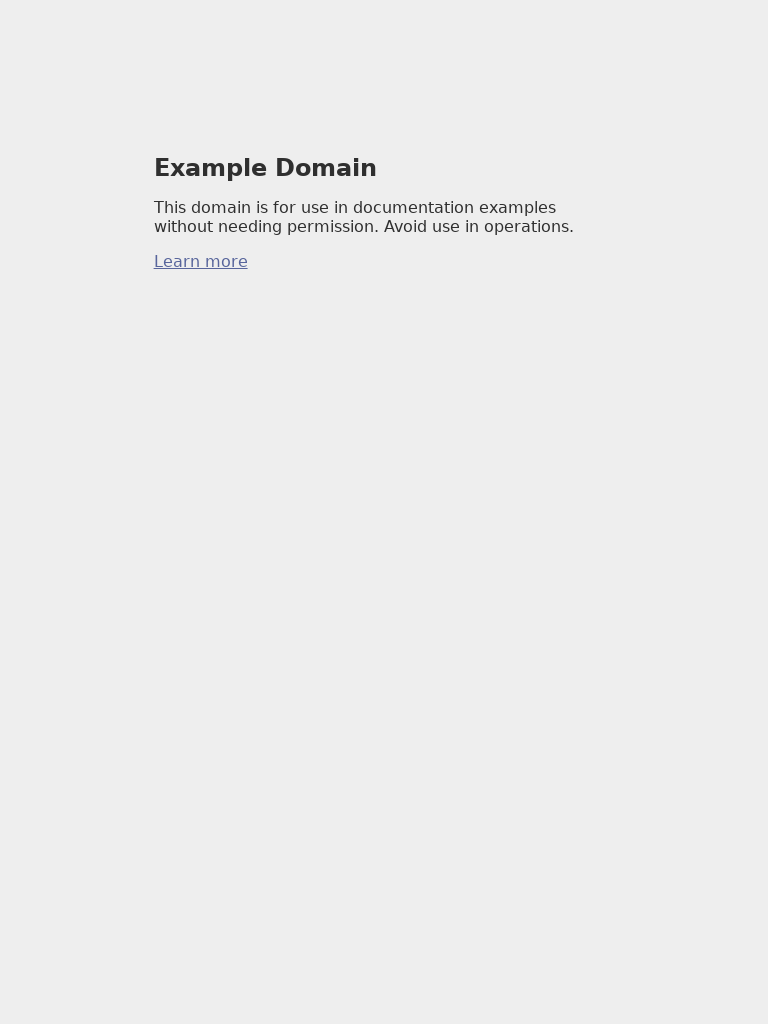